Tests browser window handling by clicking a button to open a new tab, switching to the child window, verifying the heading text, closing the child window, and switching back to the main window.

Starting URL: https://demoqa.com/browser-windows

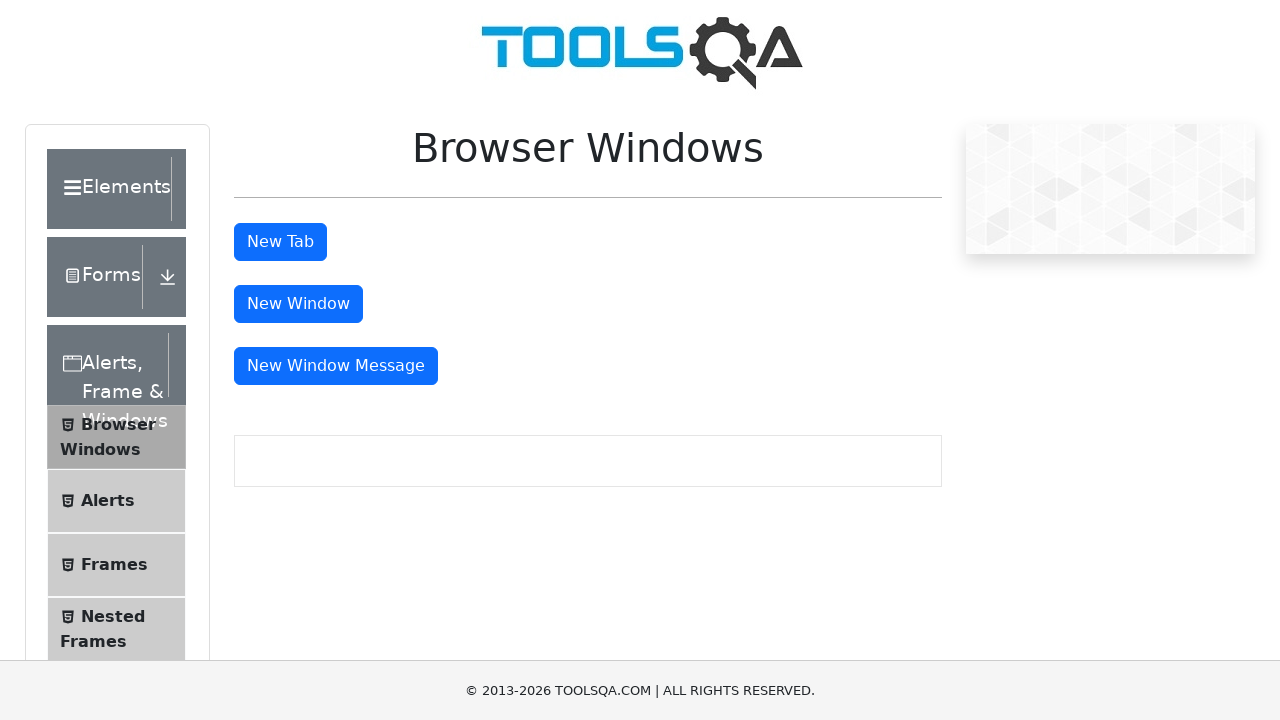

Clicked 'New Tab' button to open a new tab at (280, 242) on #tabButton
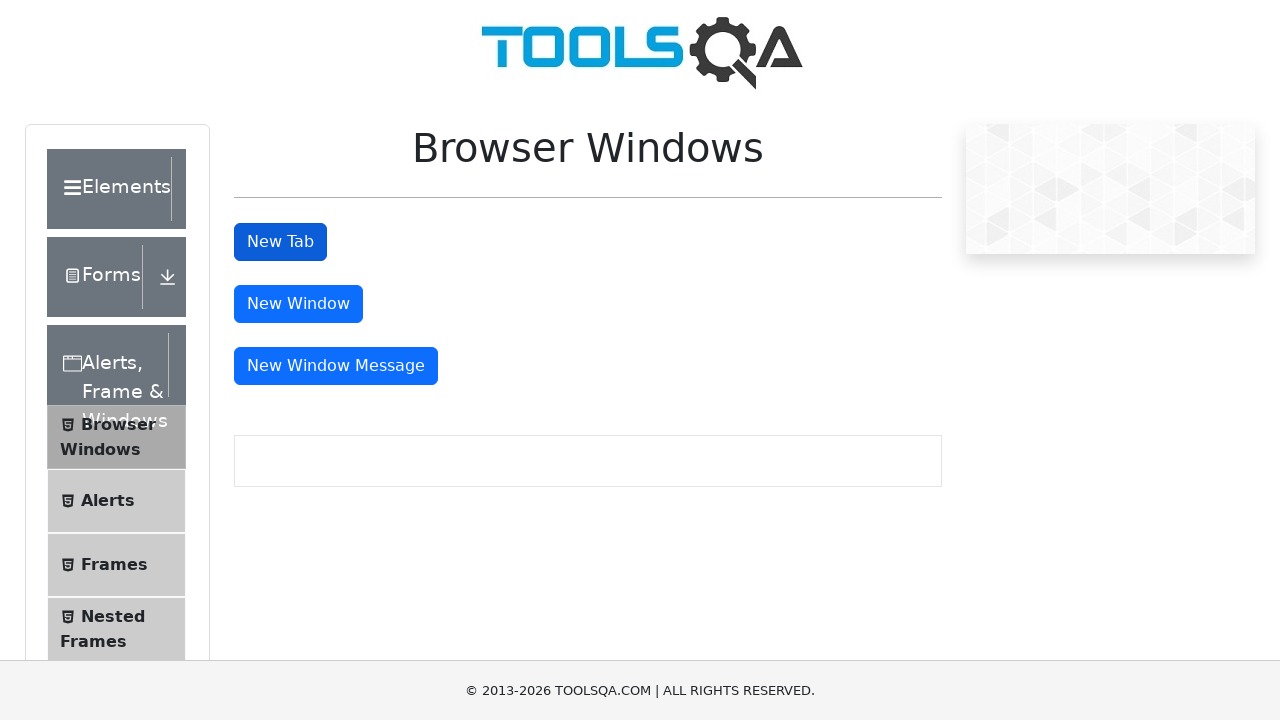

Obtained reference to newly opened child window
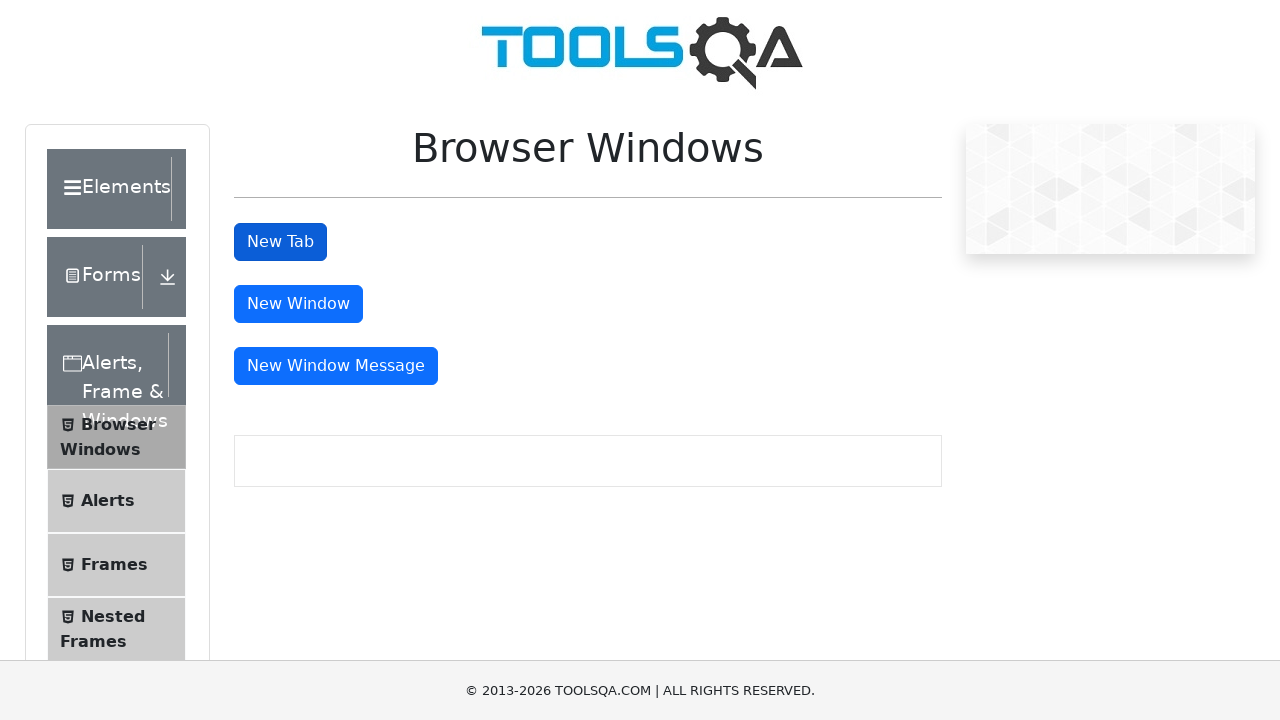

Waited for sample heading to load in child window
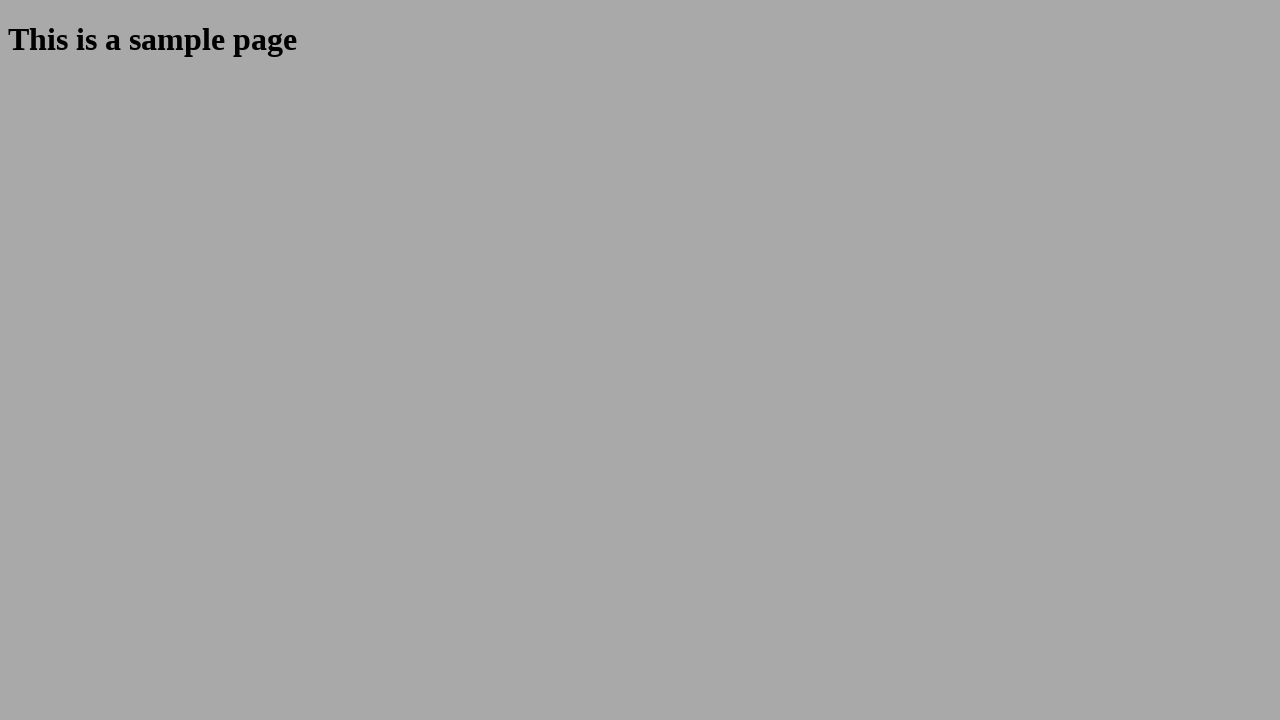

Retrieved heading text from child window: 'This is a sample page'
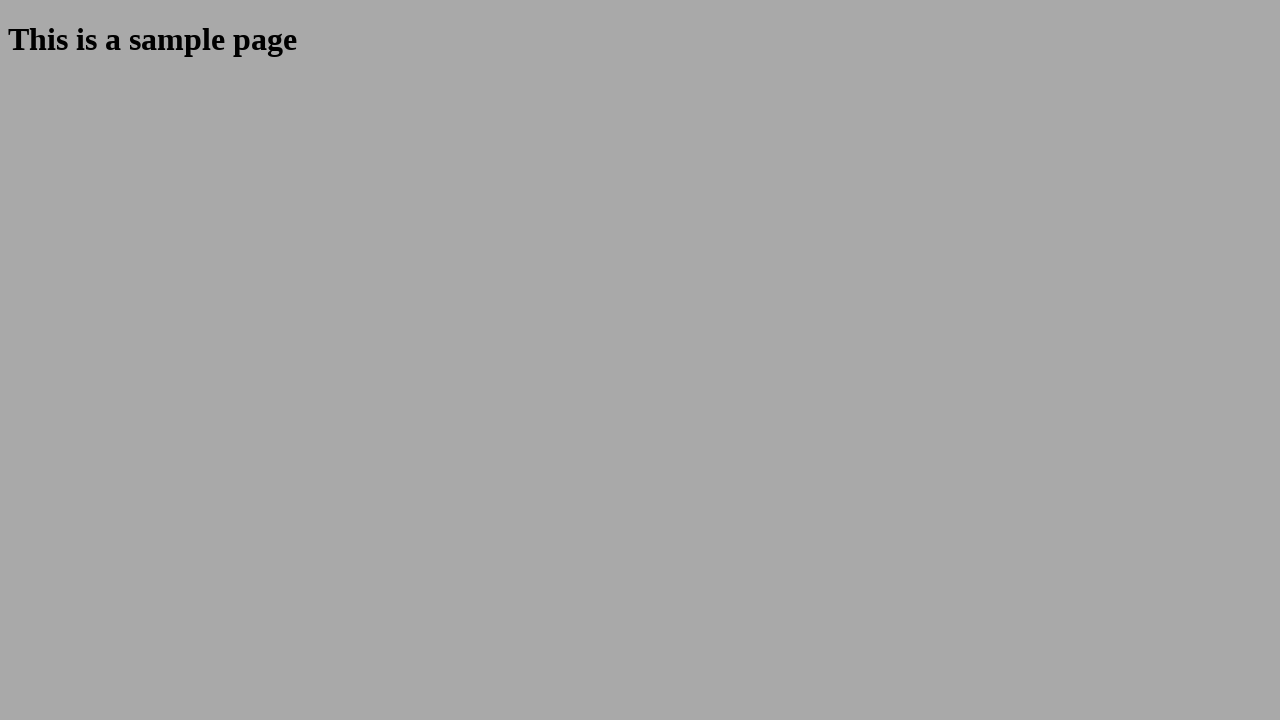

Closed the child window
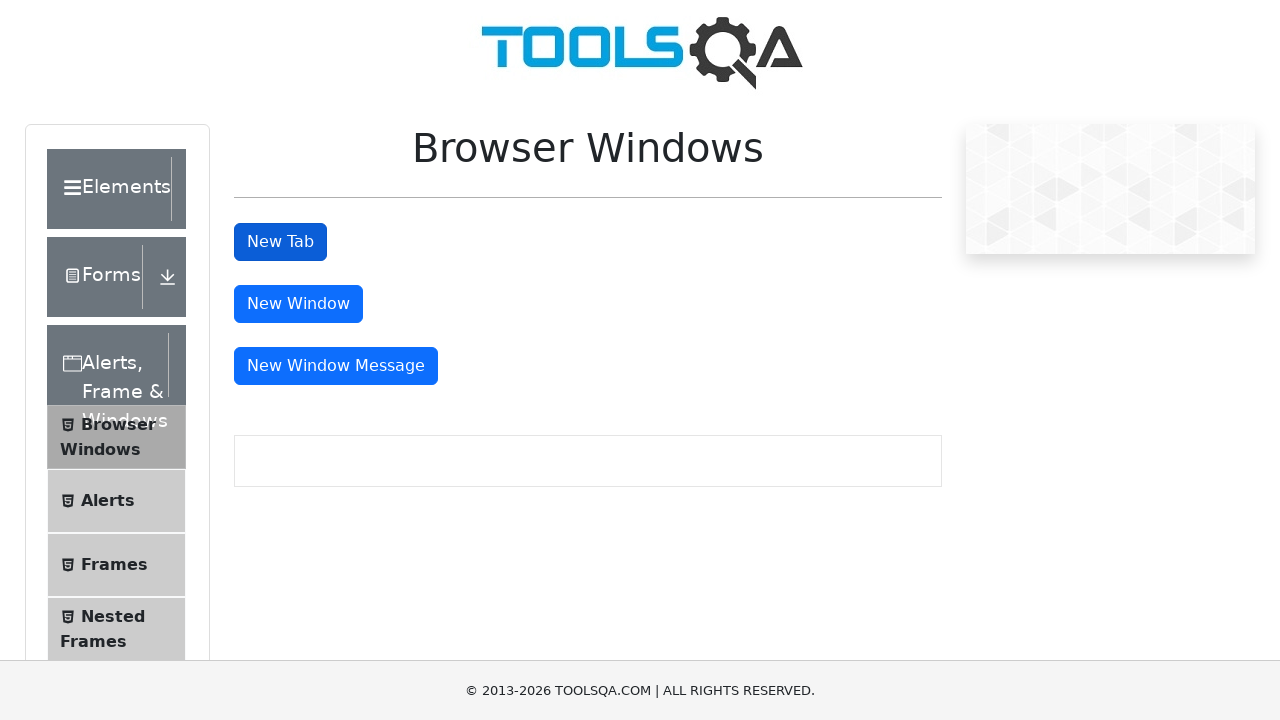

Switched back to main window and brought it to front
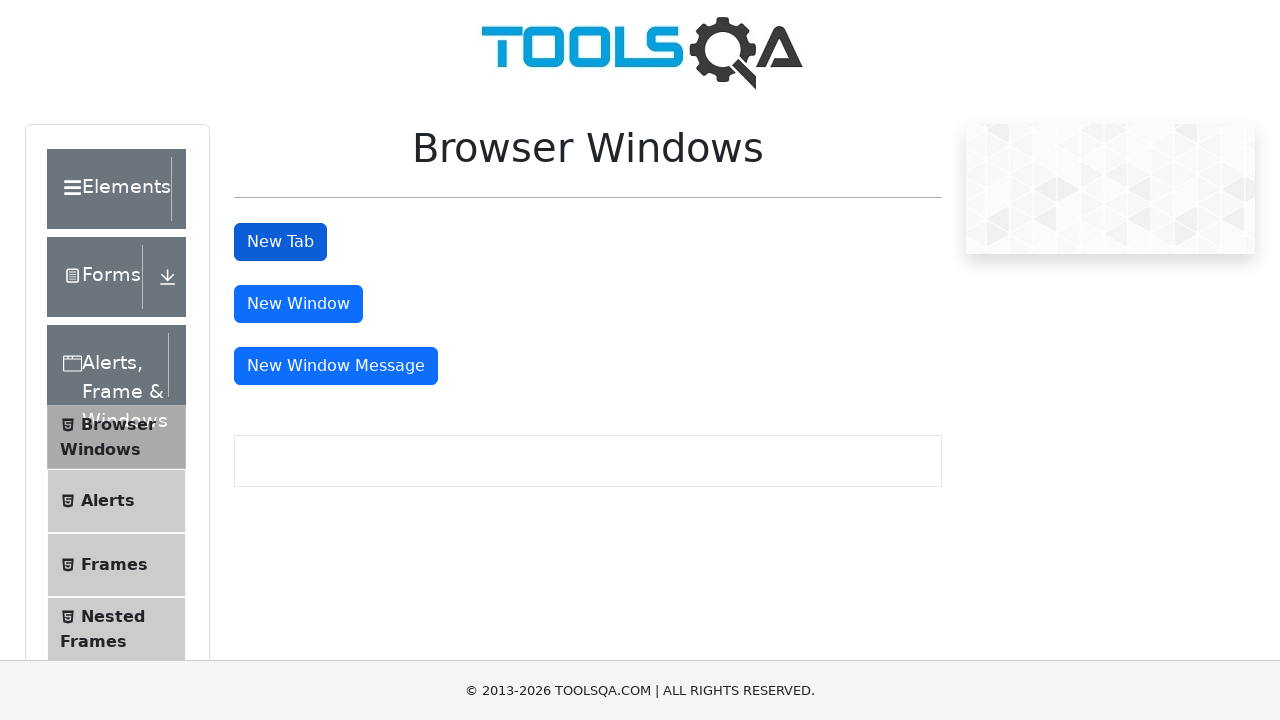

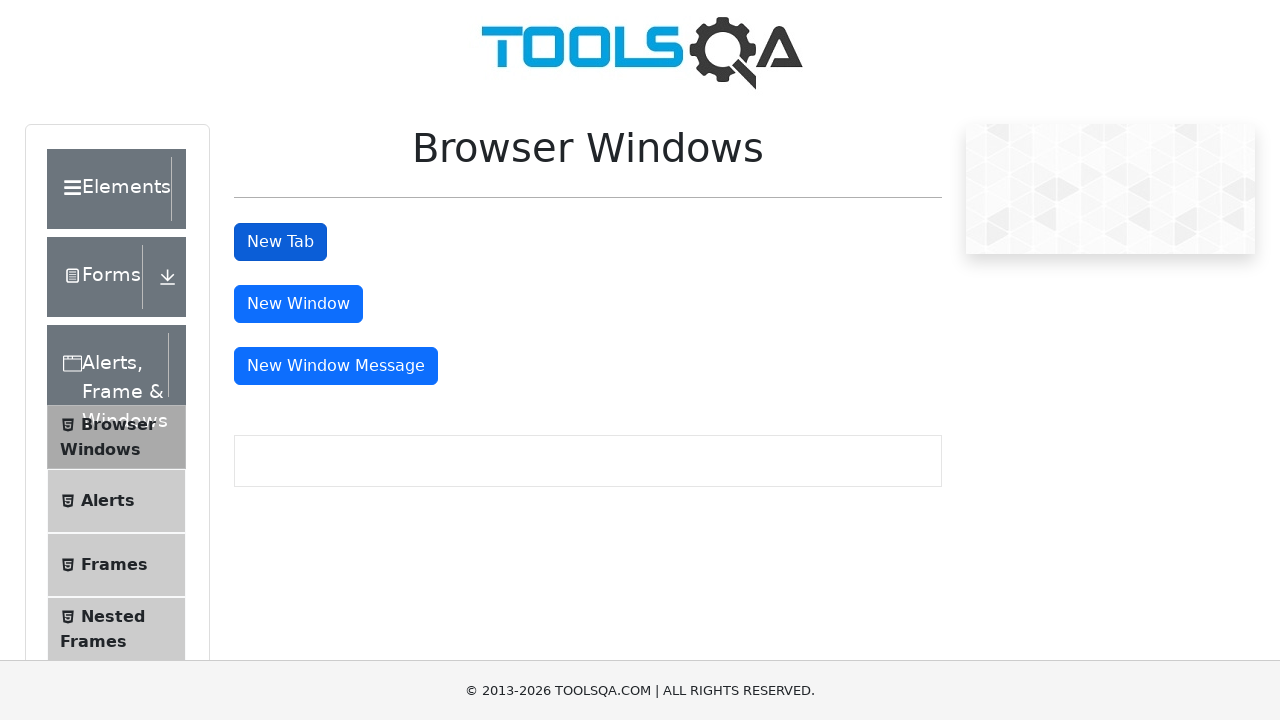